Tests editing a todo item by double-clicking, changing text, and pressing Enter

Starting URL: https://demo.playwright.dev/todomvc

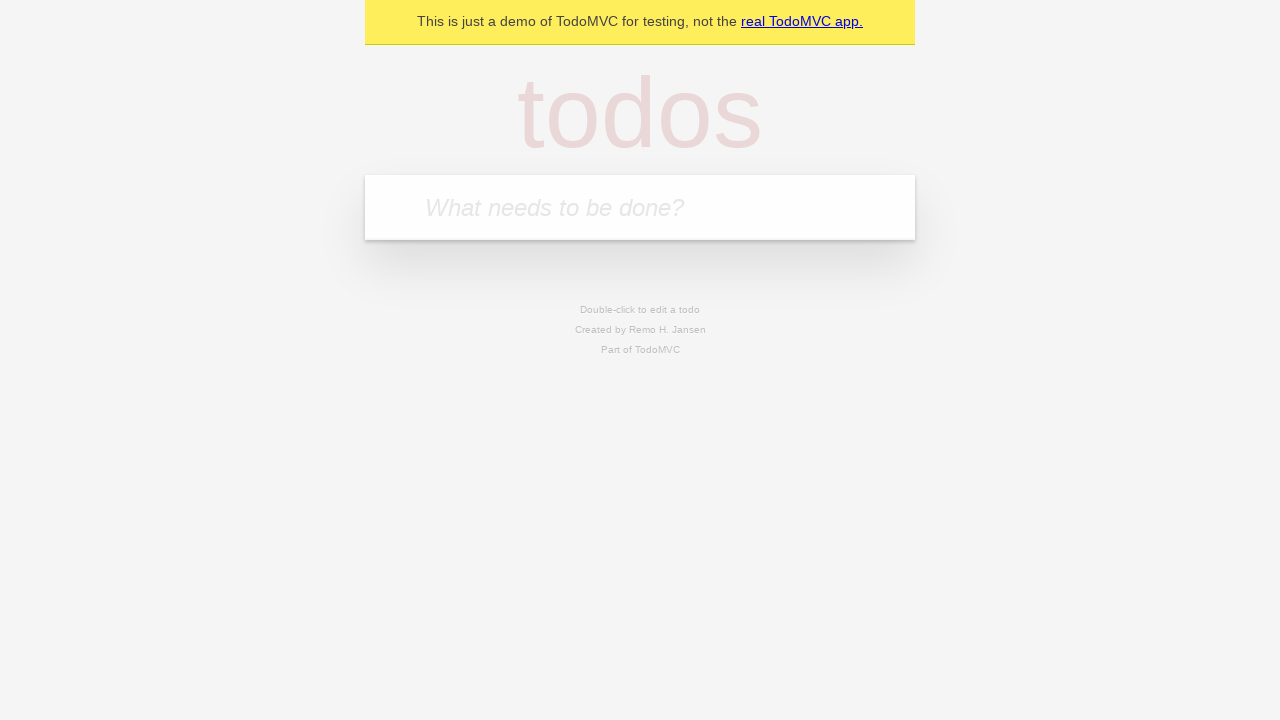

Filled todo input with 'buy some cheese' on internal:attr=[placeholder="What needs to be done?"i]
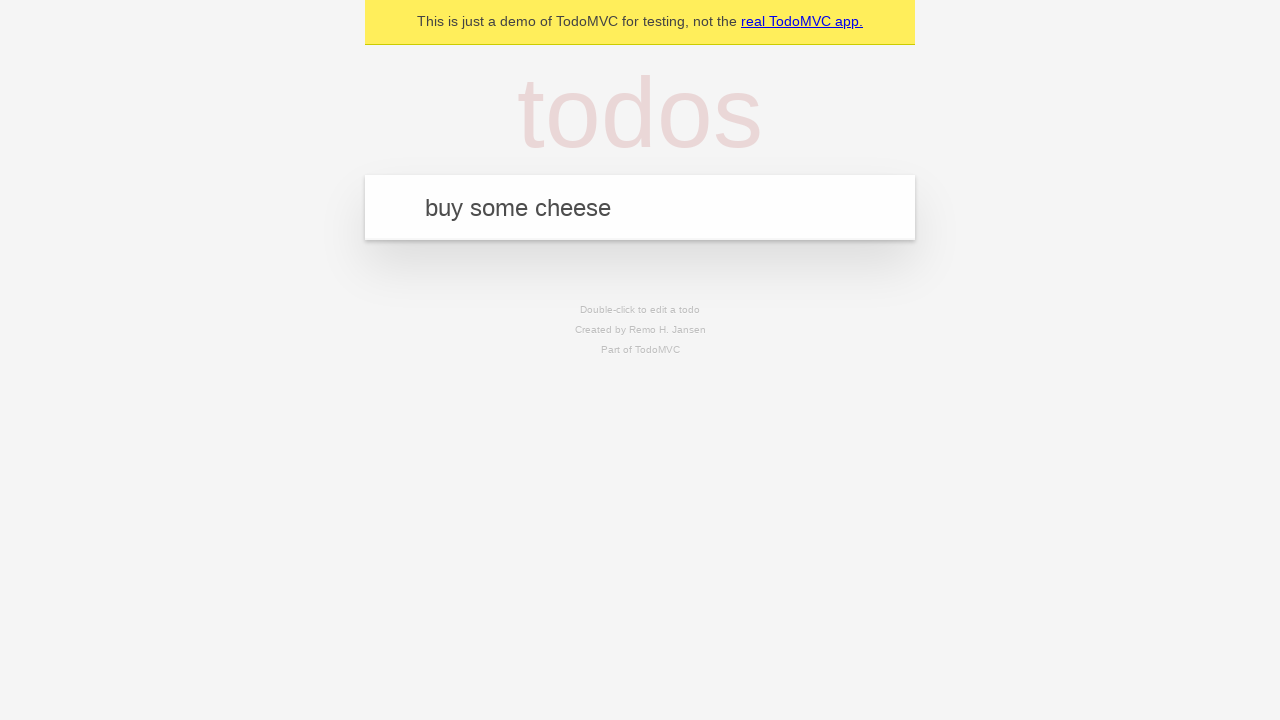

Pressed Enter to add first todo on internal:attr=[placeholder="What needs to be done?"i]
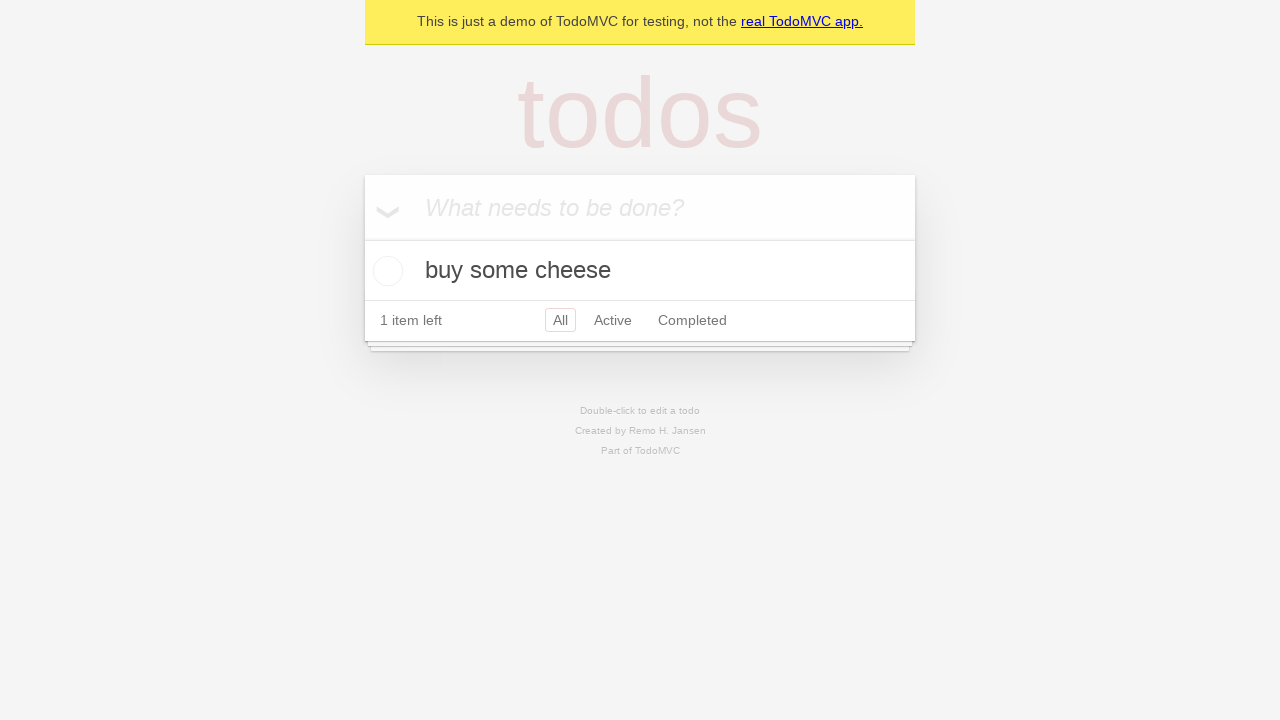

Filled todo input with 'feed the cat' on internal:attr=[placeholder="What needs to be done?"i]
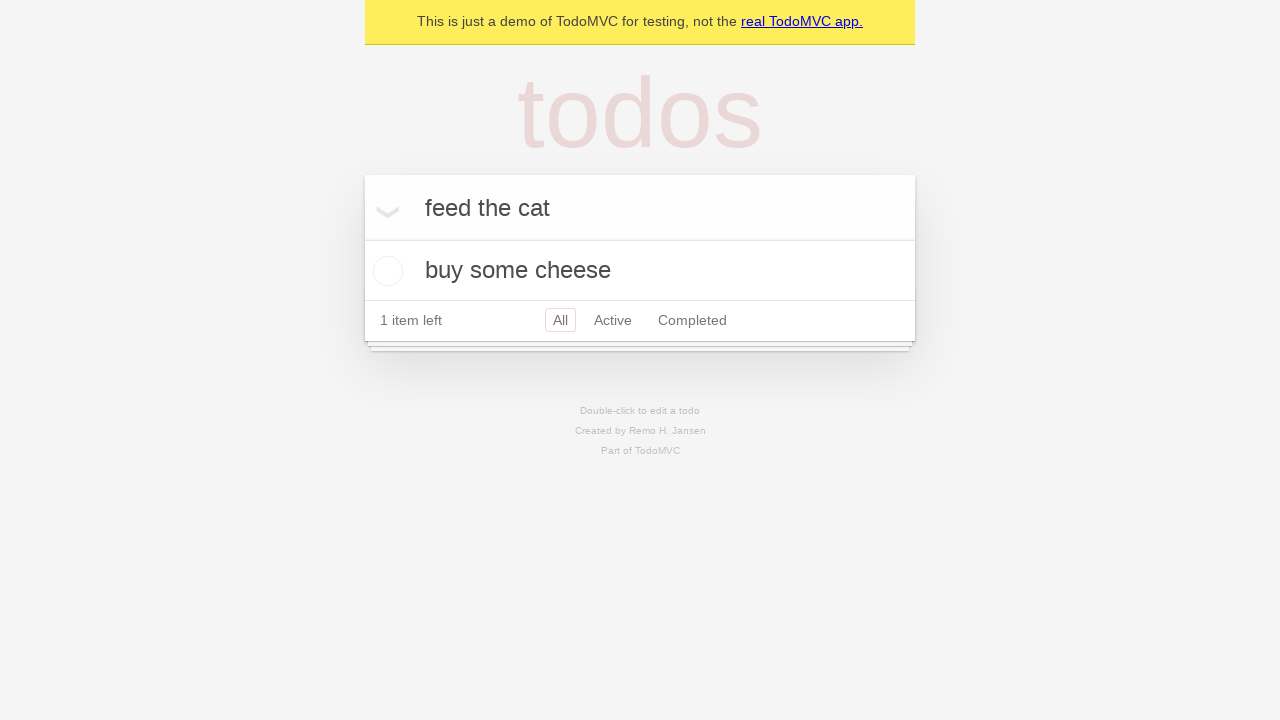

Pressed Enter to add second todo on internal:attr=[placeholder="What needs to be done?"i]
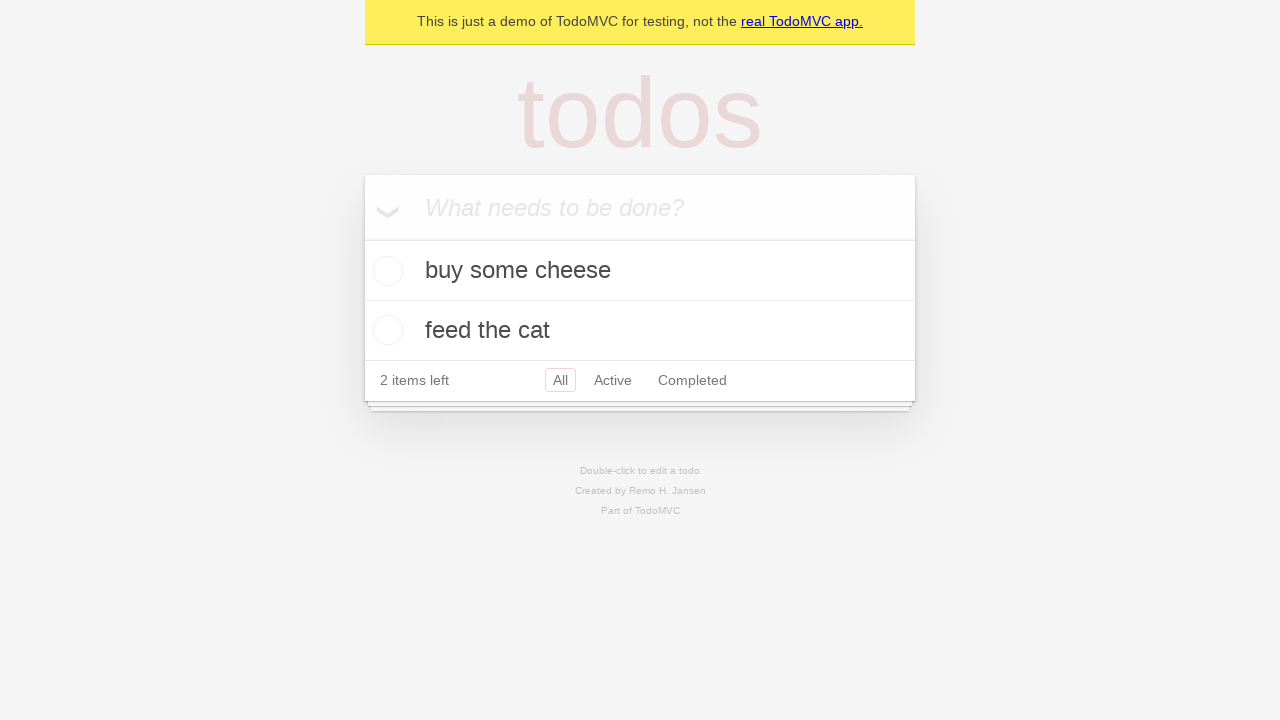

Filled todo input with 'book a doctors appointment' on internal:attr=[placeholder="What needs to be done?"i]
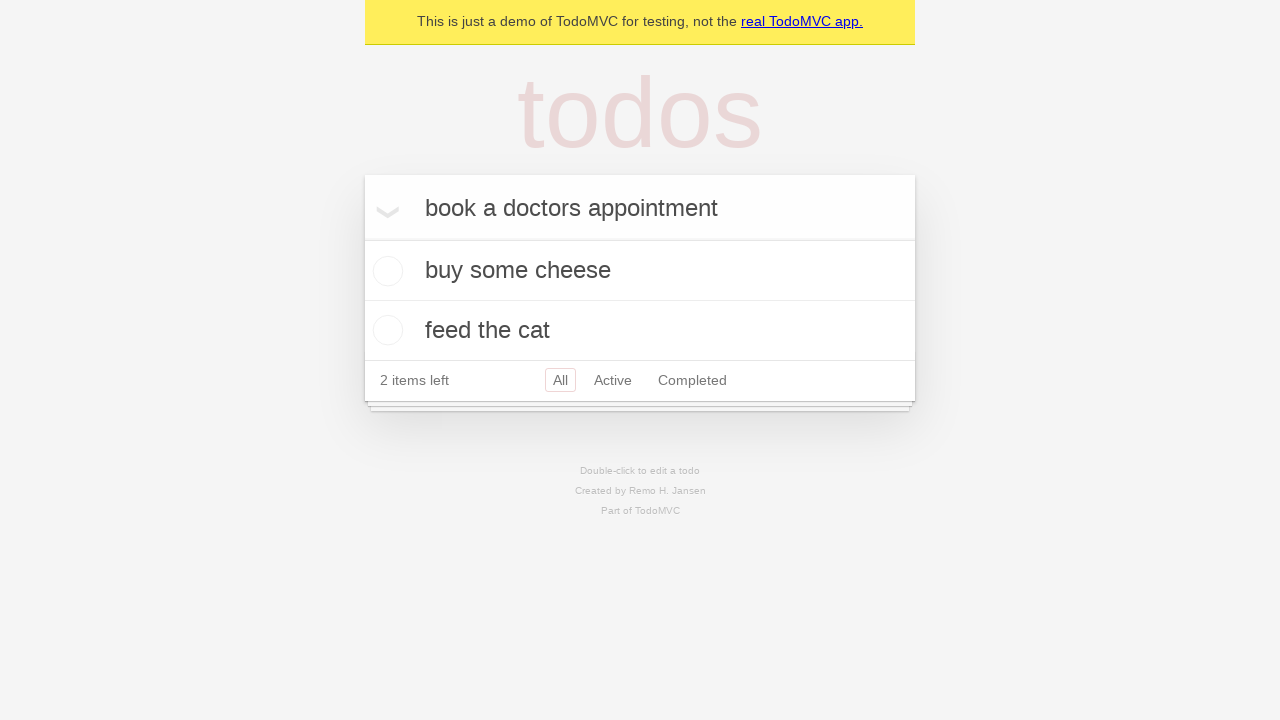

Pressed Enter to add third todo on internal:attr=[placeholder="What needs to be done?"i]
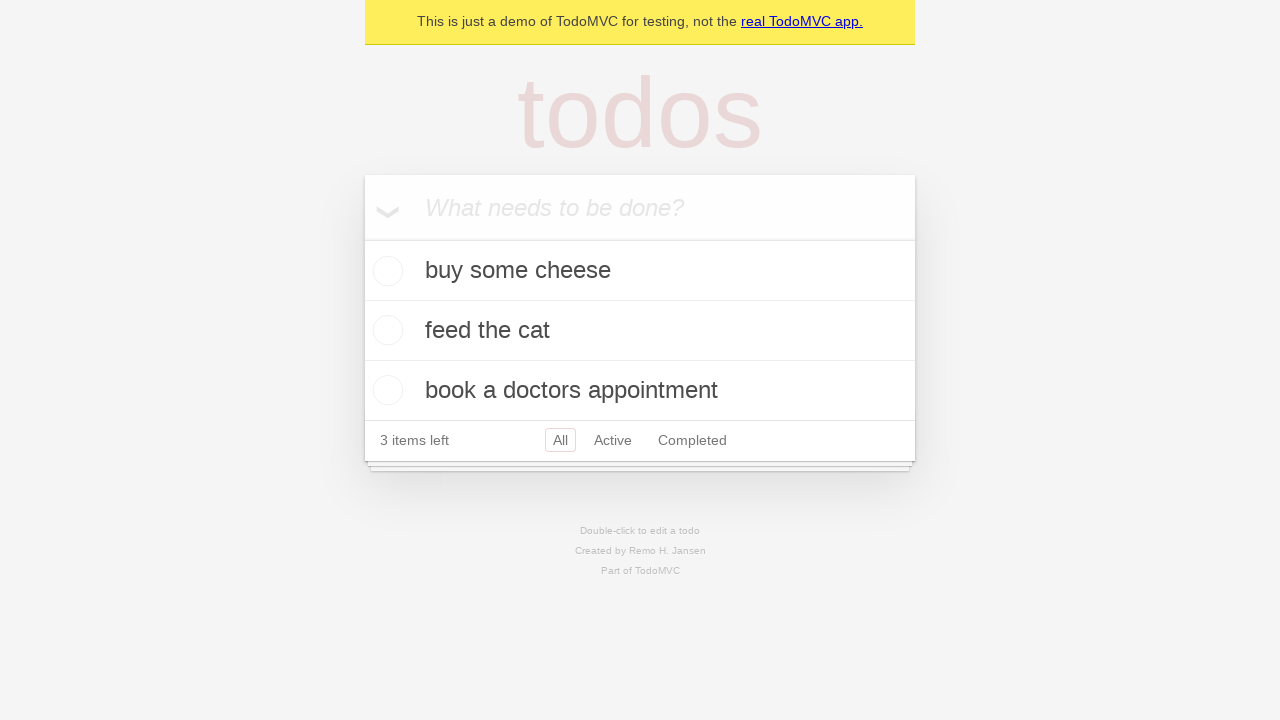

Double-clicked second todo to enter edit mode at (640, 331) on internal:testid=[data-testid="todo-item"s] >> nth=1
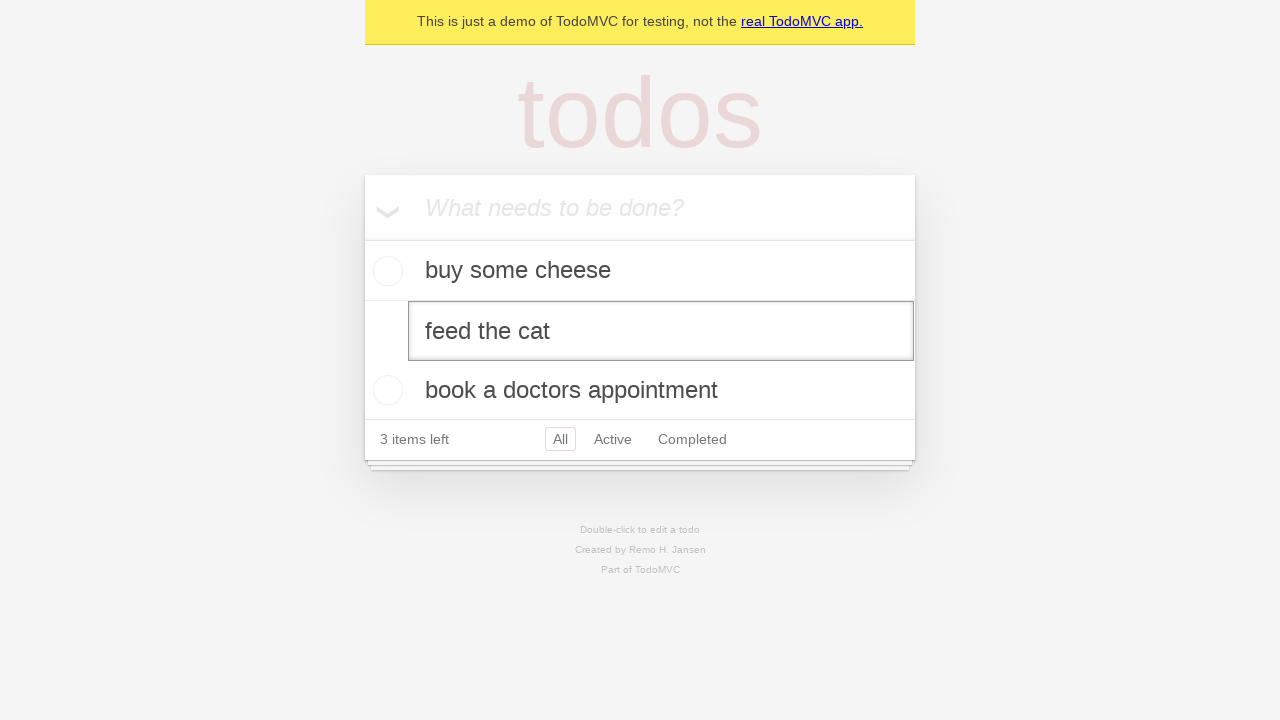

Changed todo text to 'buy some sausages' on internal:testid=[data-testid="todo-item"s] >> nth=1 >> internal:role=textbox[nam
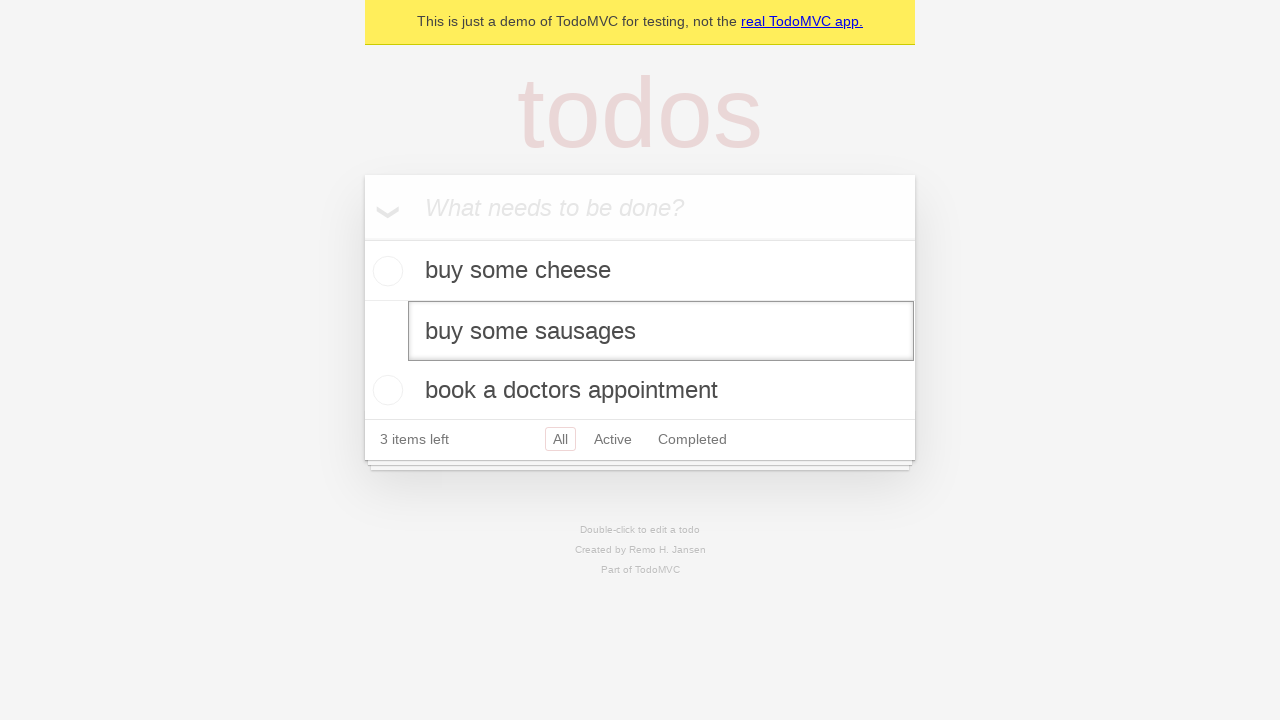

Pressed Enter to save edited todo on internal:testid=[data-testid="todo-item"s] >> nth=1 >> internal:role=textbox[nam
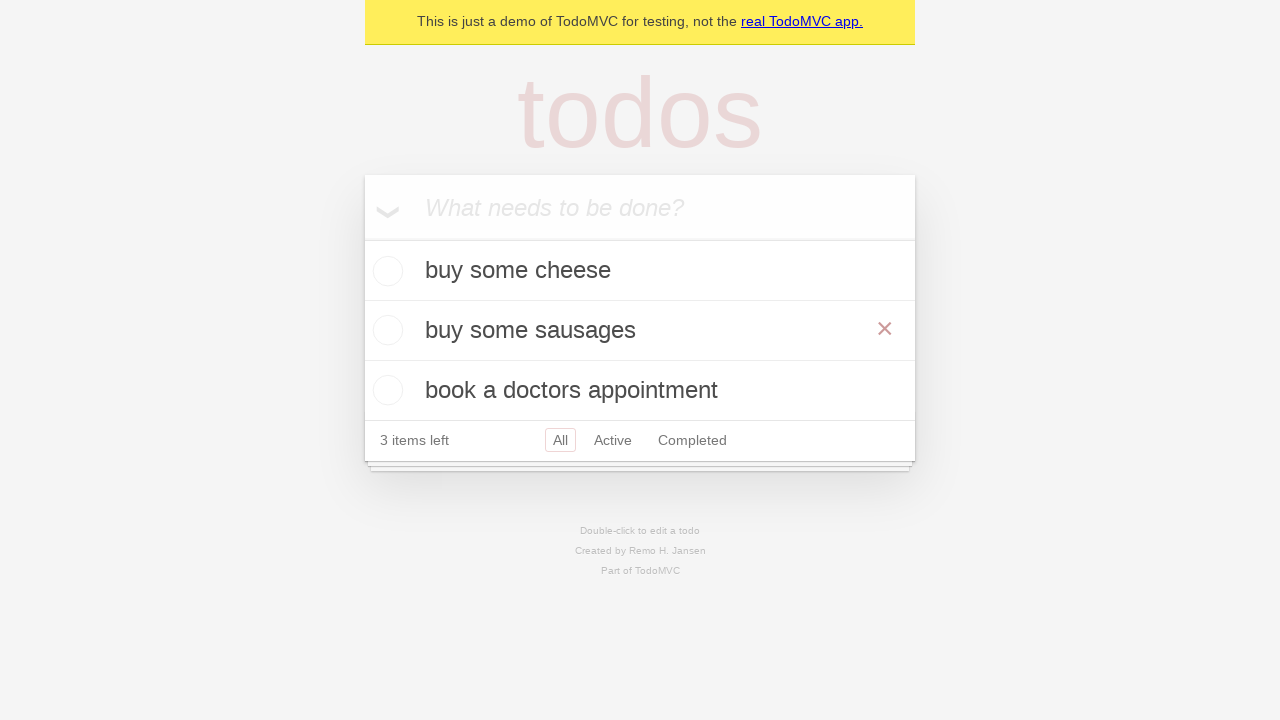

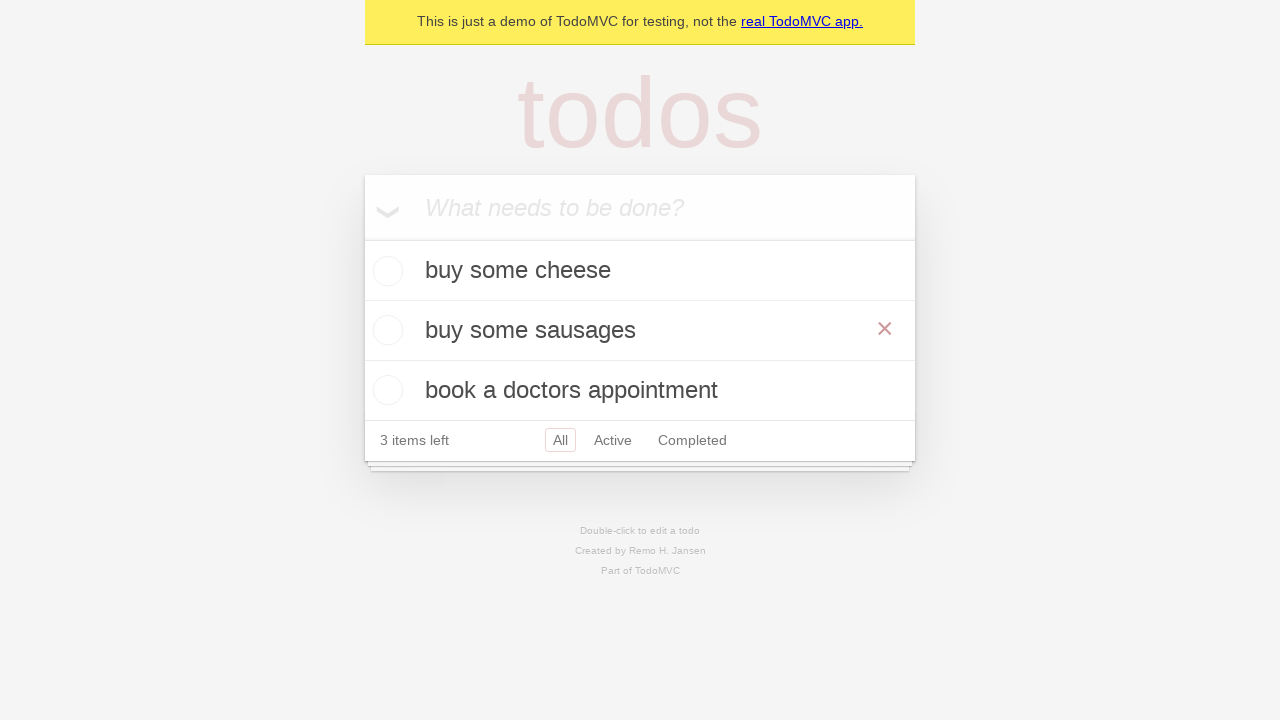